Tests closing a modal dialog window by clicking the Close button in the modal footer on a practice automation website.

Starting URL: http://the-internet.herokuapp.com/entry_ad

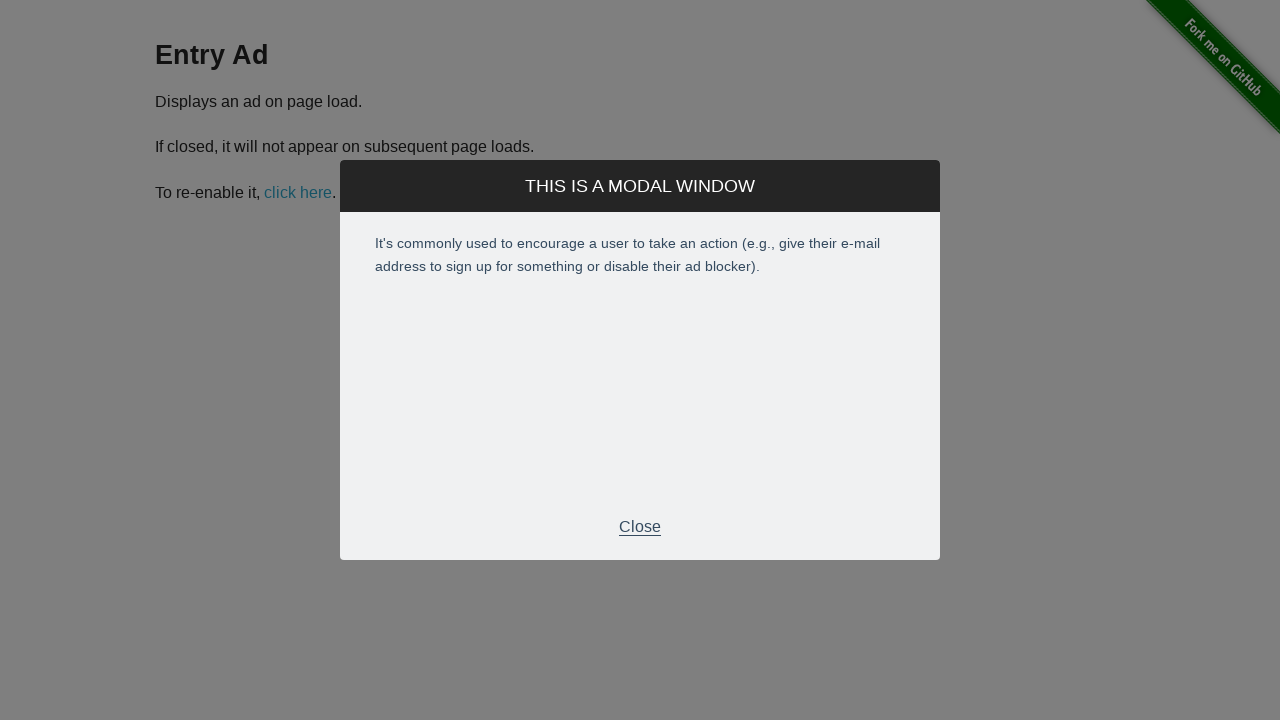

Modal dialog appeared and became visible
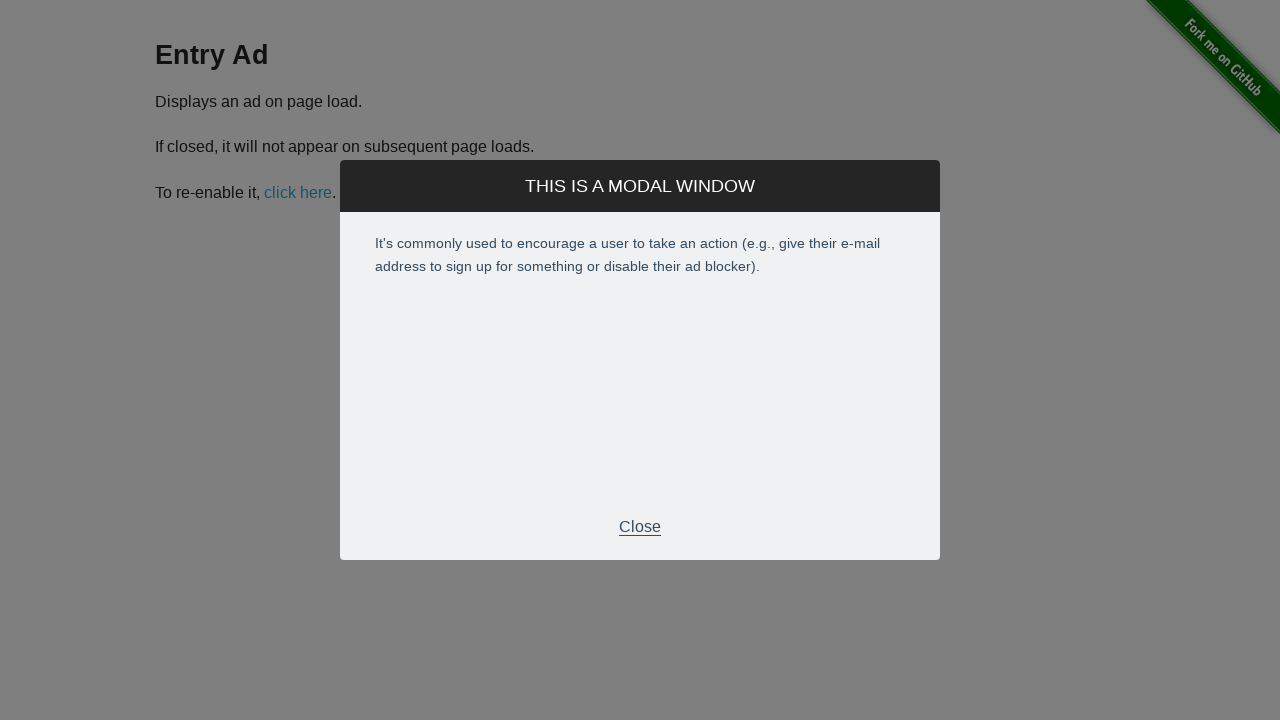

Clicked the Close button in the modal footer at (640, 527) on div.modal-footer
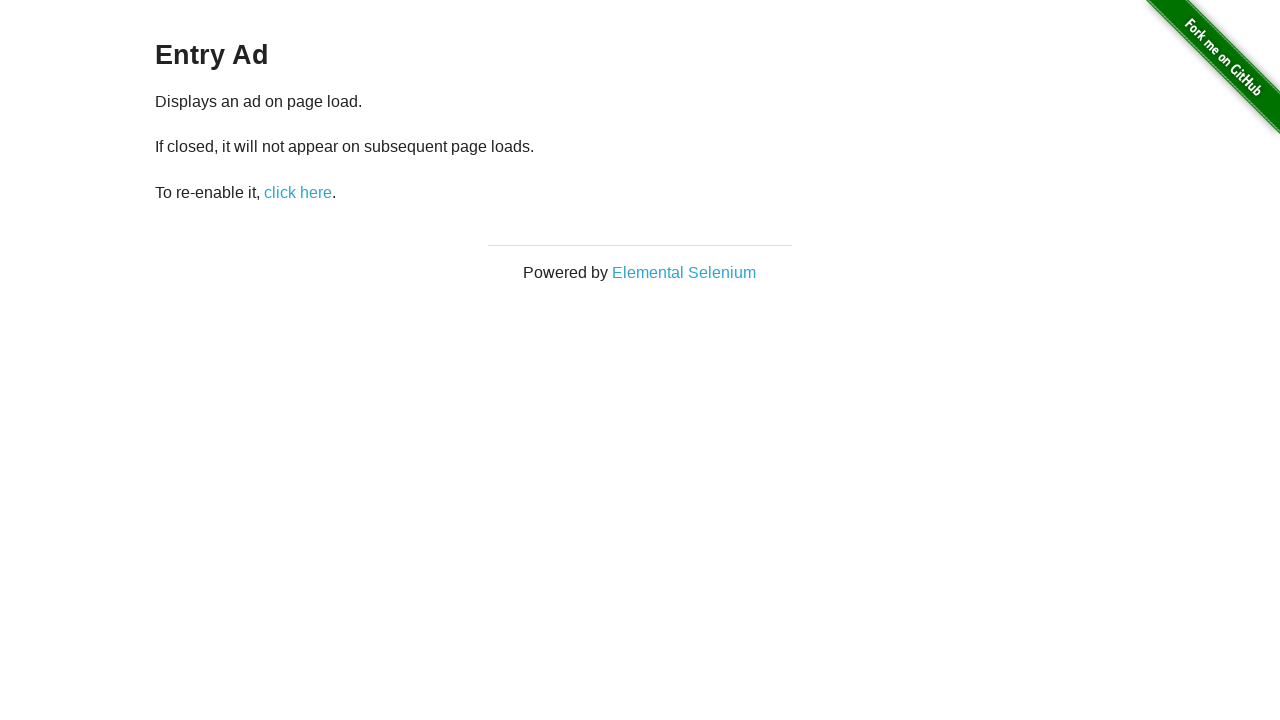

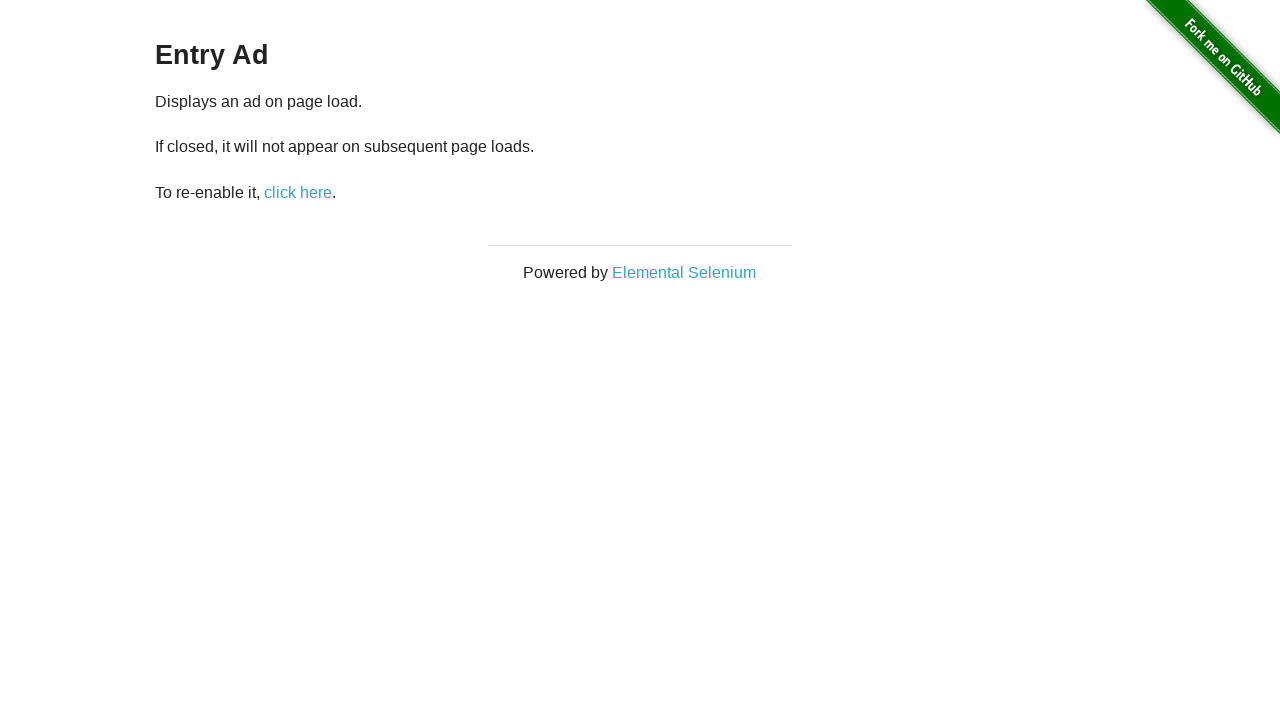